Fills out a practice automation form on demoqa.com with personal details including name, email, gender, phone, date of birth, subjects, hobbies, address, and state/city selections, then verifies the submitted data appears in the confirmation table.

Starting URL: https://demoqa.com/automation-practice-form

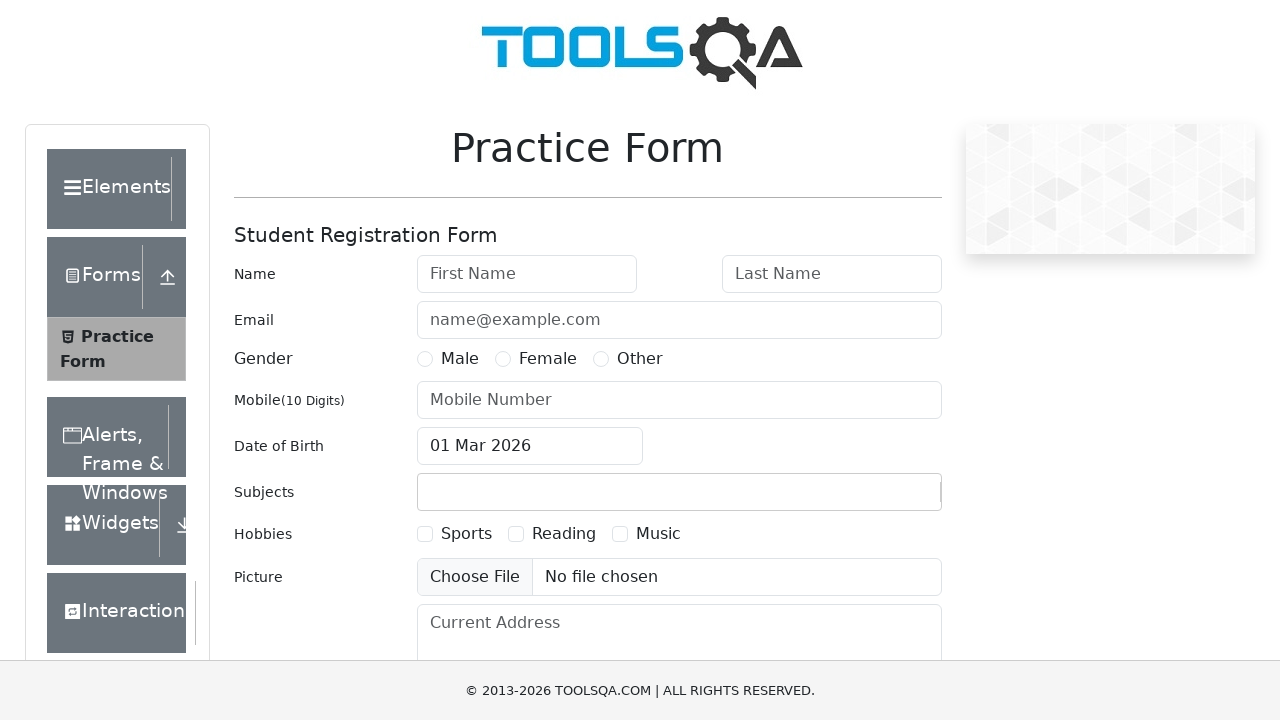

Filled first name field with 'Boris' on #firstName
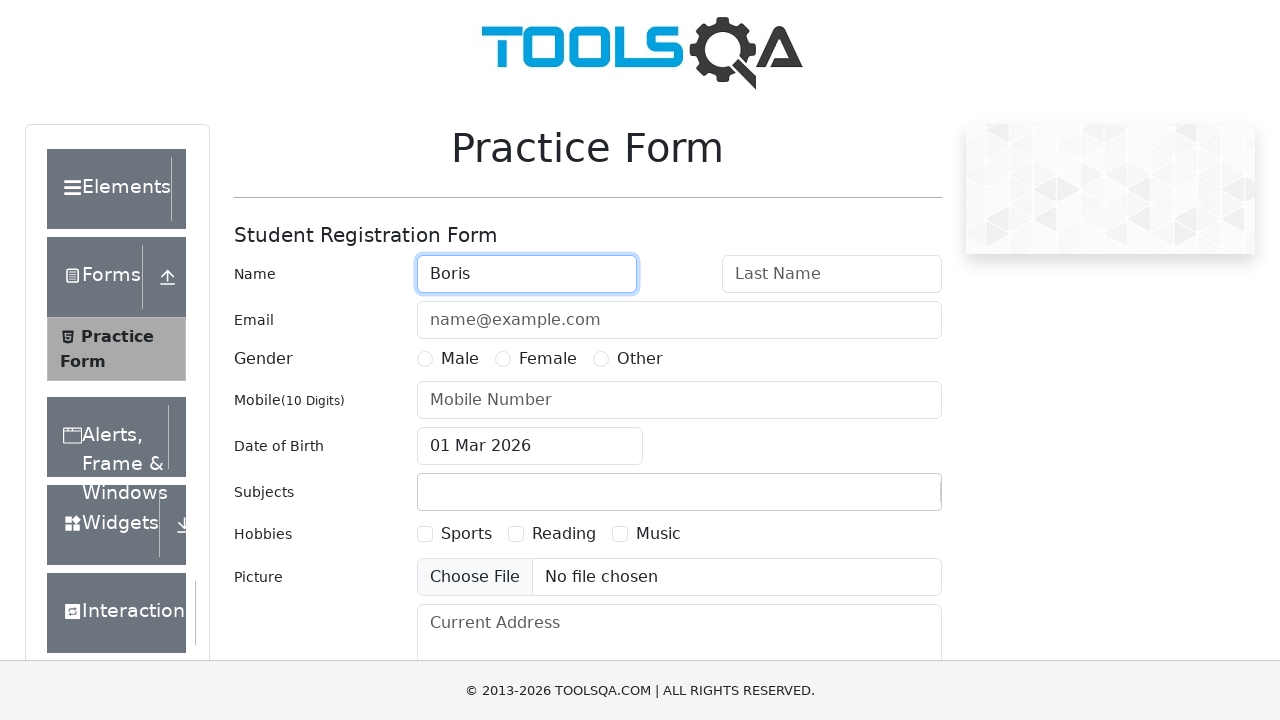

Filled last name field with 'Dusan' on #lastName
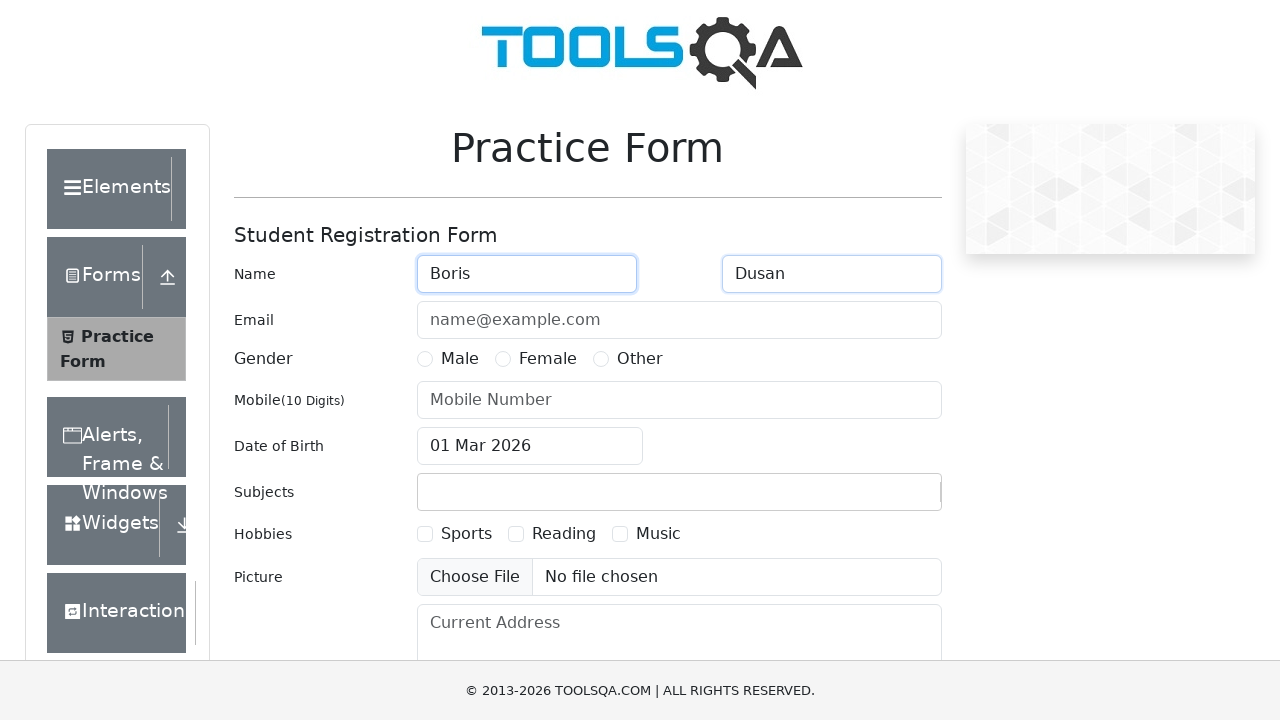

Filled email field with 'BorisDusan@mail.ru' on #userEmail
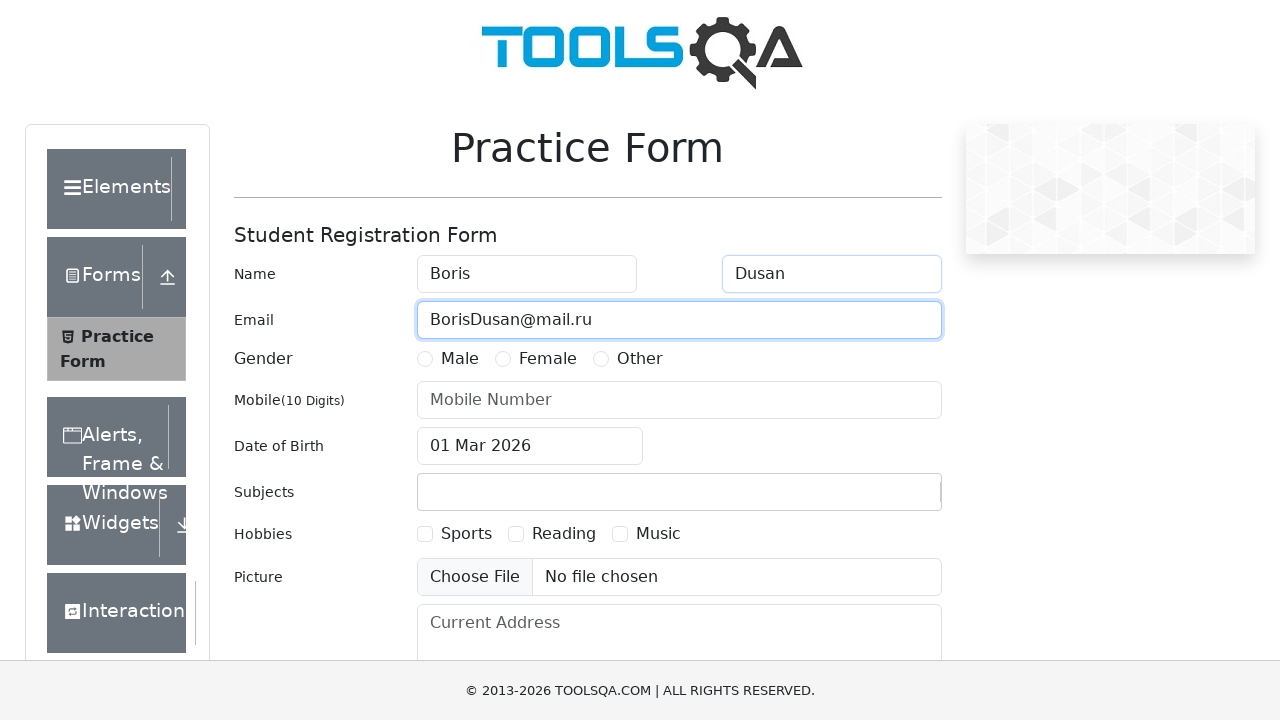

Selected Male gender option at (460, 359) on label[for='gender-radio-1']
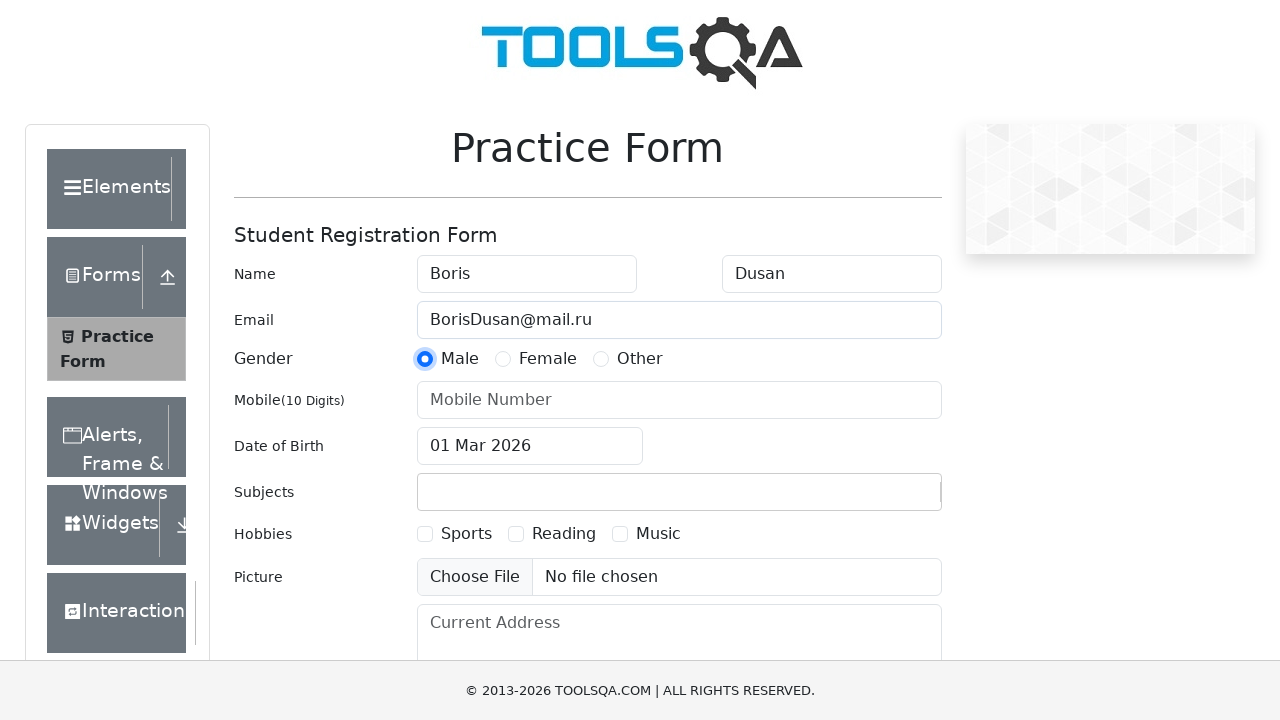

Filled mobile number field with '0123456789' on #userNumber
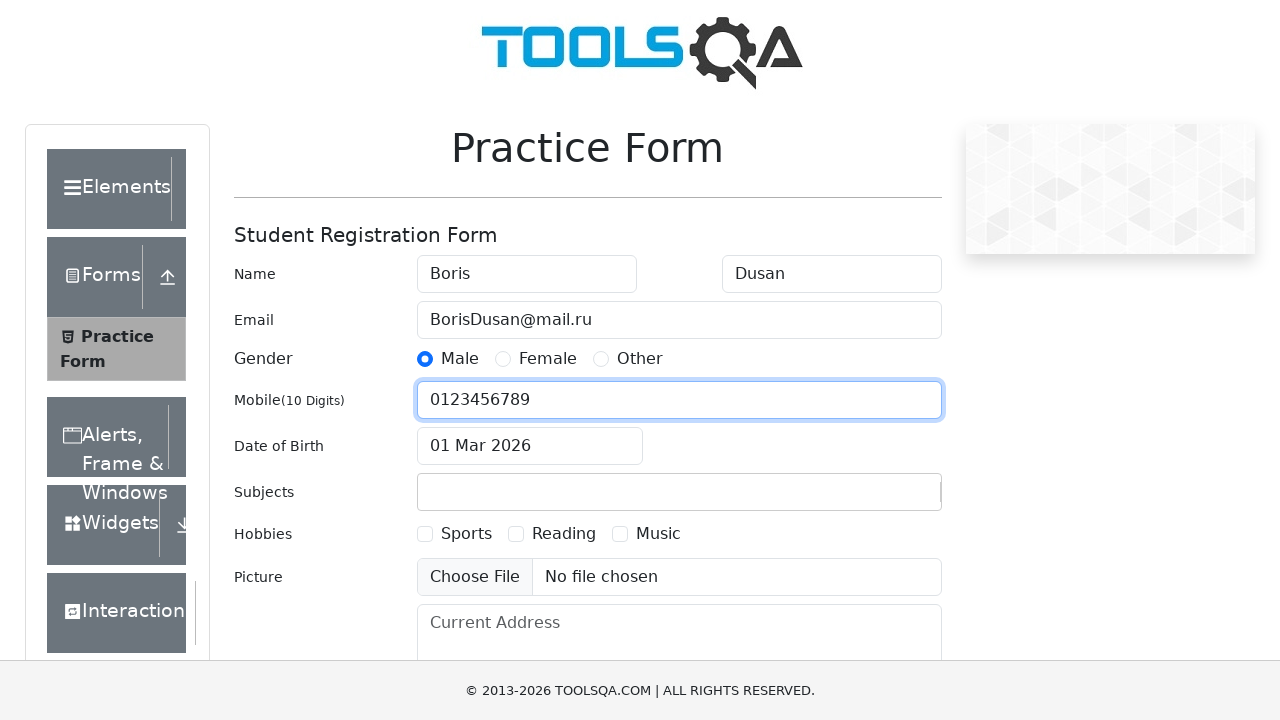

Clicked date of birth input to open datepicker at (530, 446) on #dateOfBirthInput
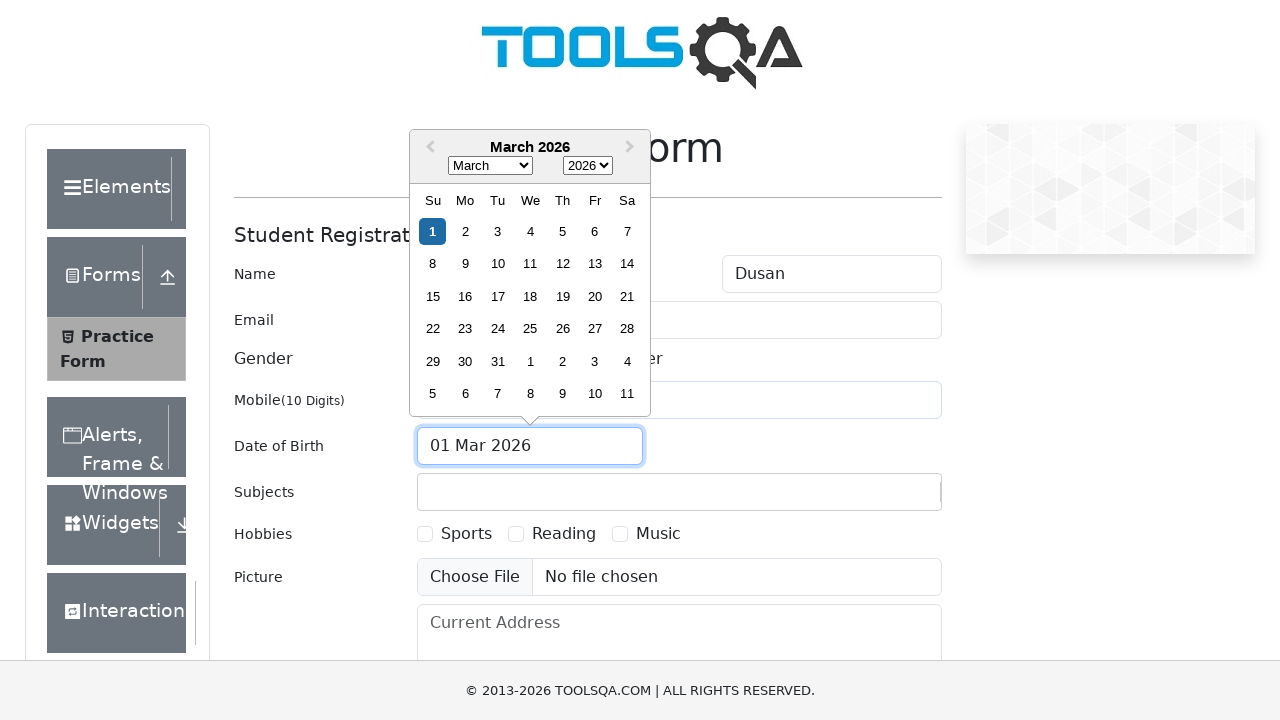

Selected year 2007 in datepicker on .react-datepicker__year-select
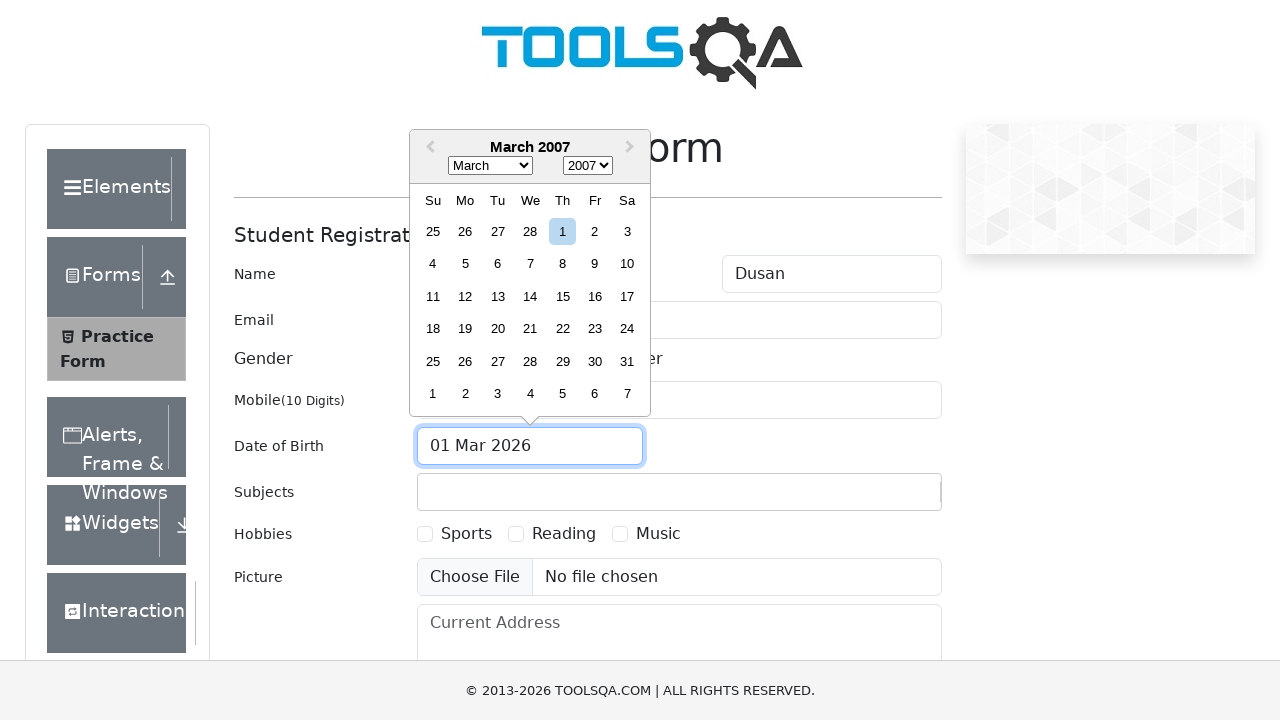

Selected month April in datepicker on .react-datepicker__month-select
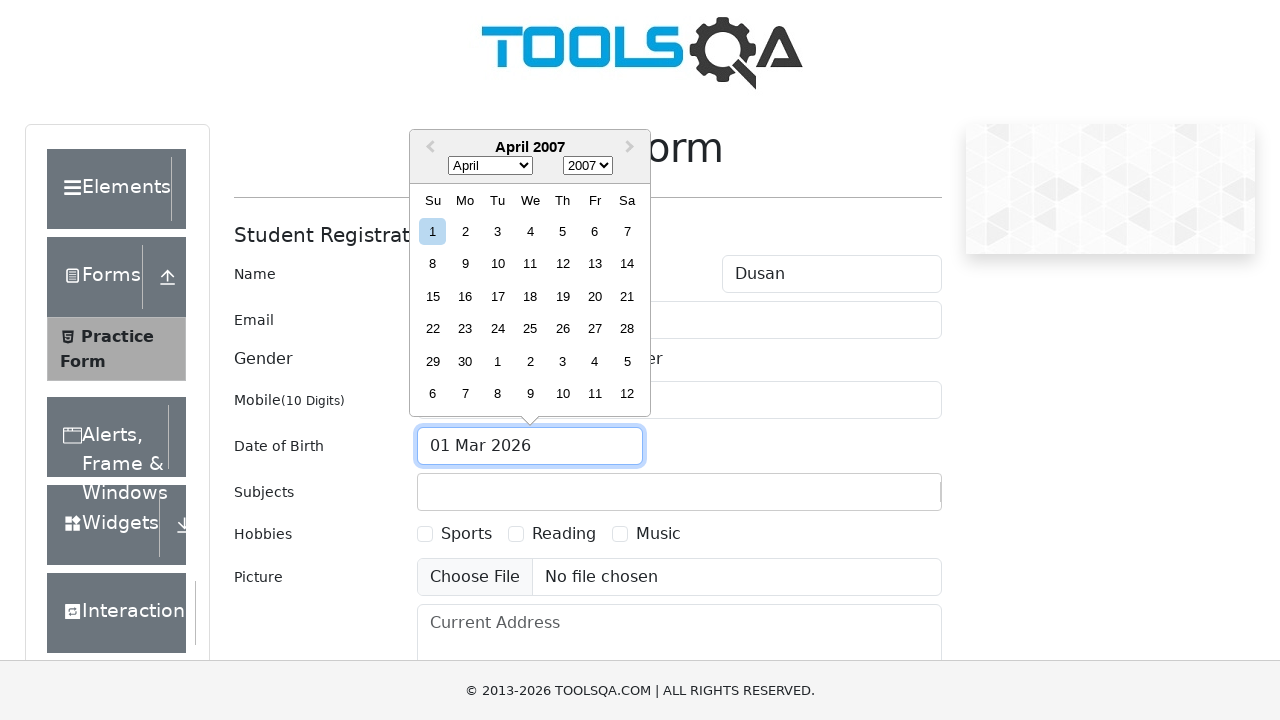

Selected day 1 in datepicker at (433, 231) on .react-datepicker__day--001:not(.react-datepicker__day--outside-month)
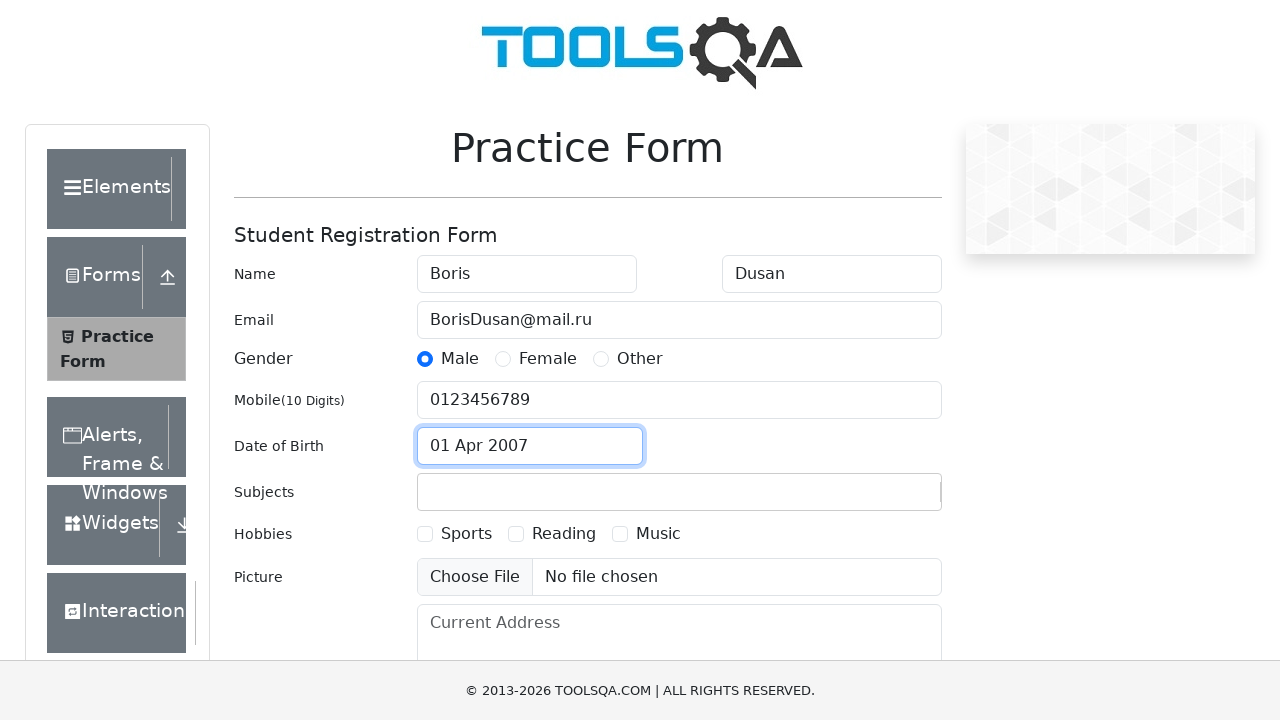

Typed 'E' in subjects field on #subjectsInput
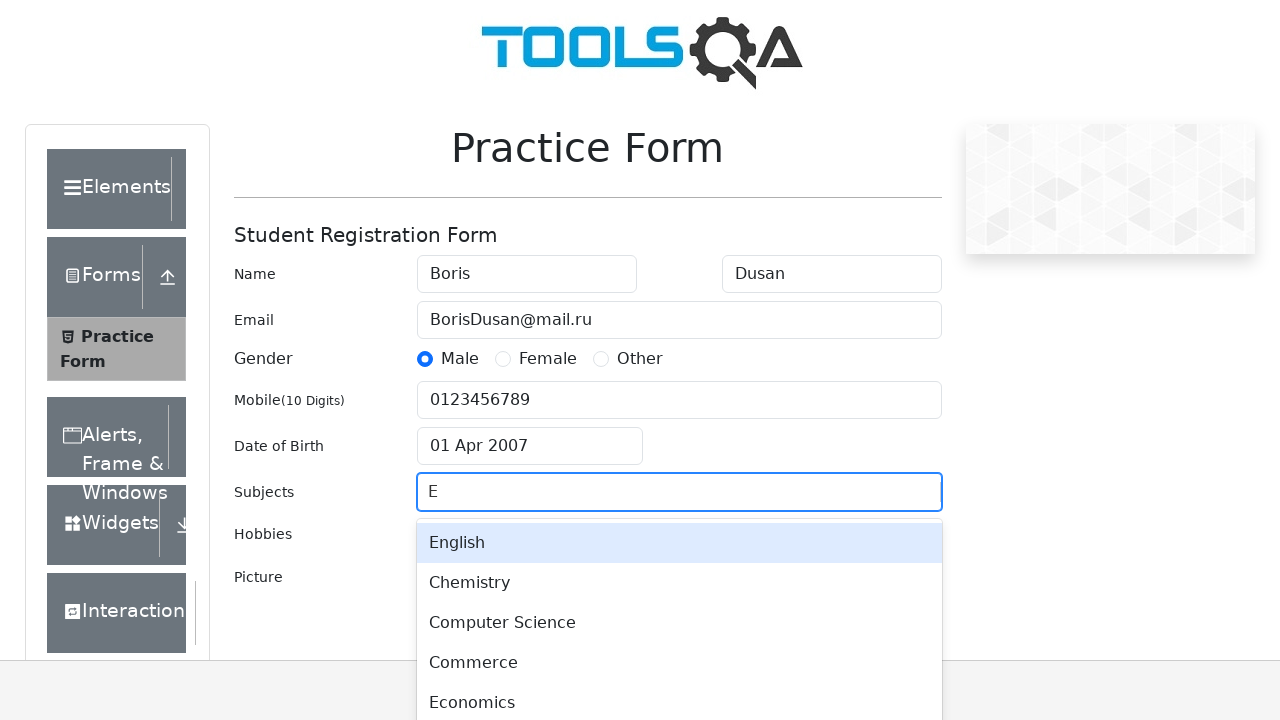

Pressed Enter to select English subject on #subjectsInput
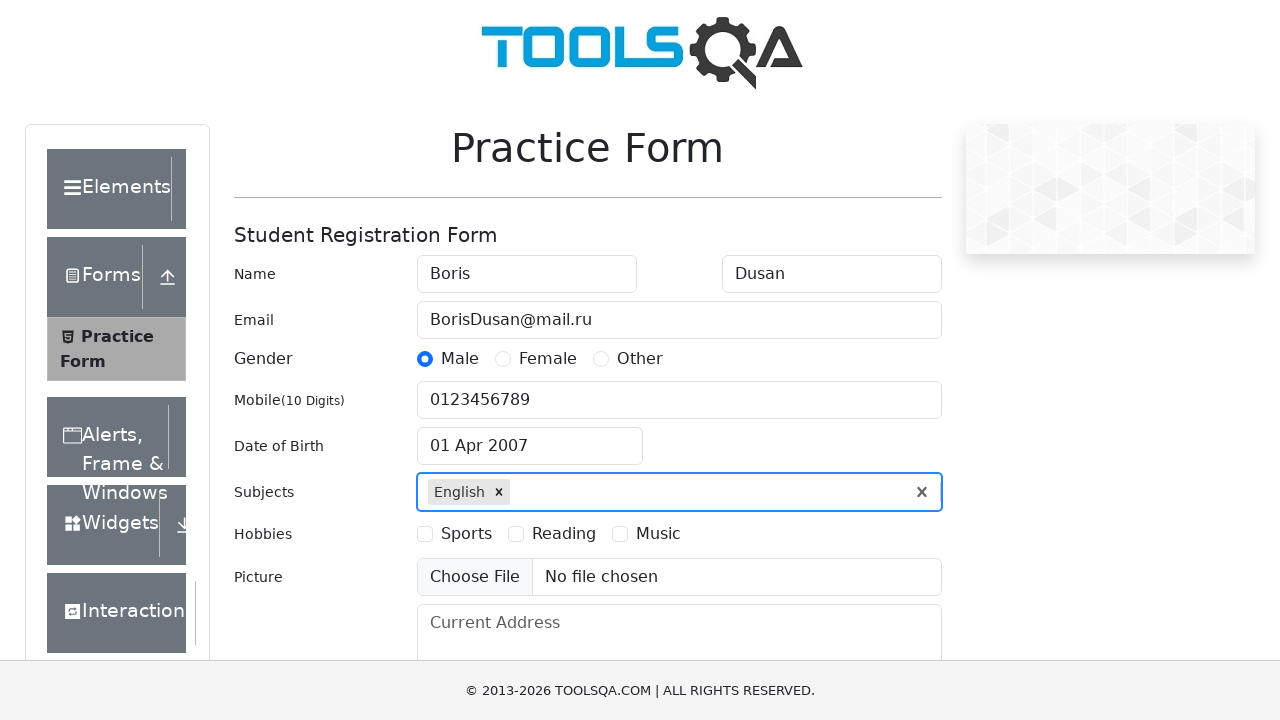

Selected Sports hobby at (466, 534) on label[for='hobbies-checkbox-1']
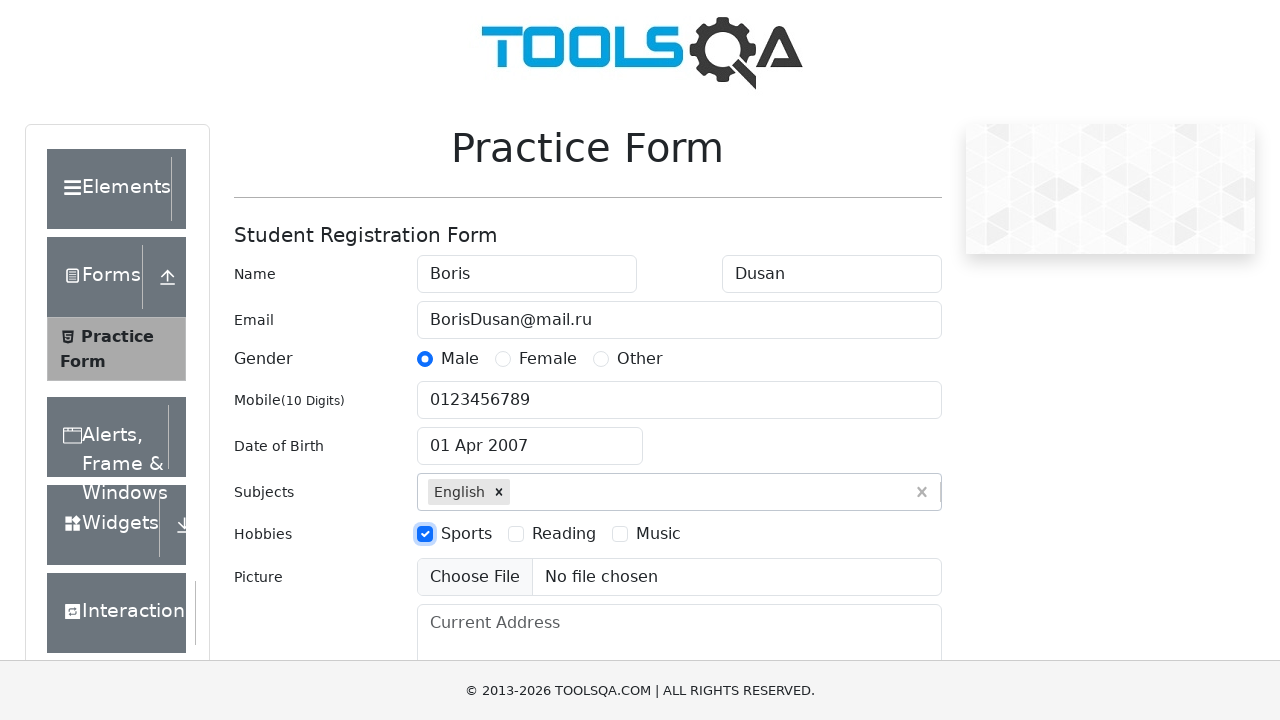

Selected Music hobby at (658, 534) on label[for='hobbies-checkbox-3']
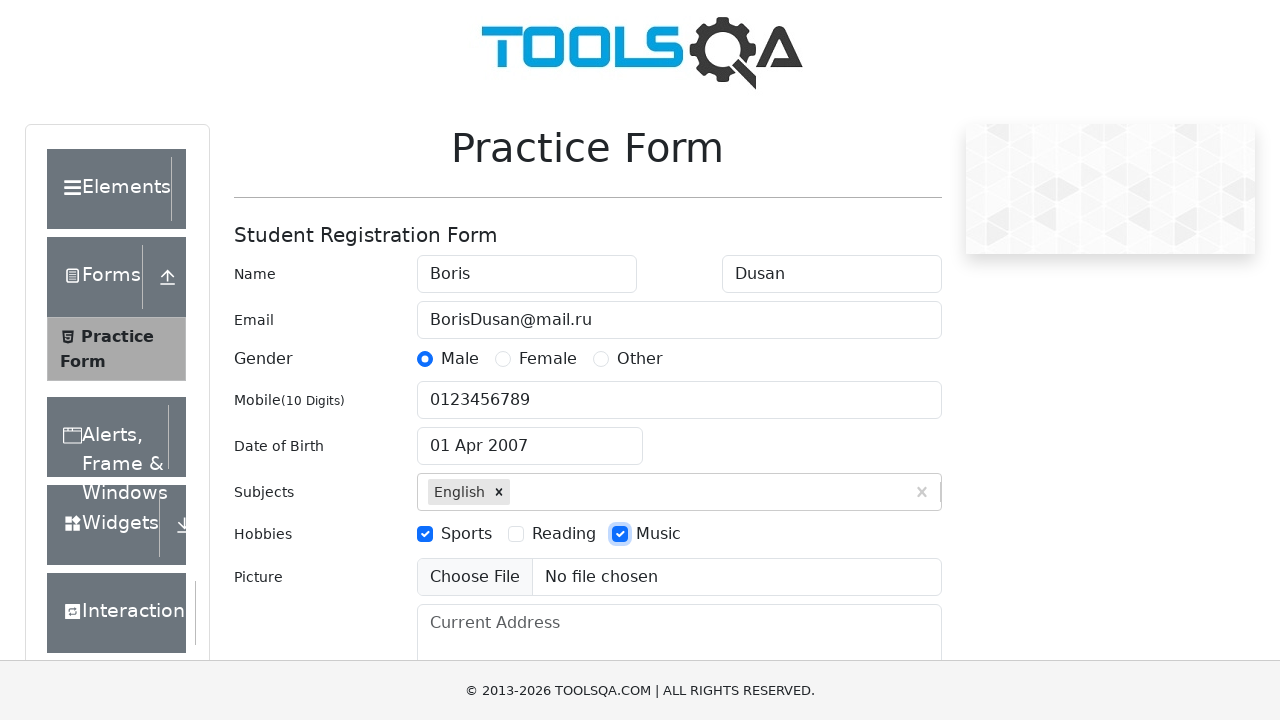

Filled current address field with 'Grow street 1' on #currentAddress
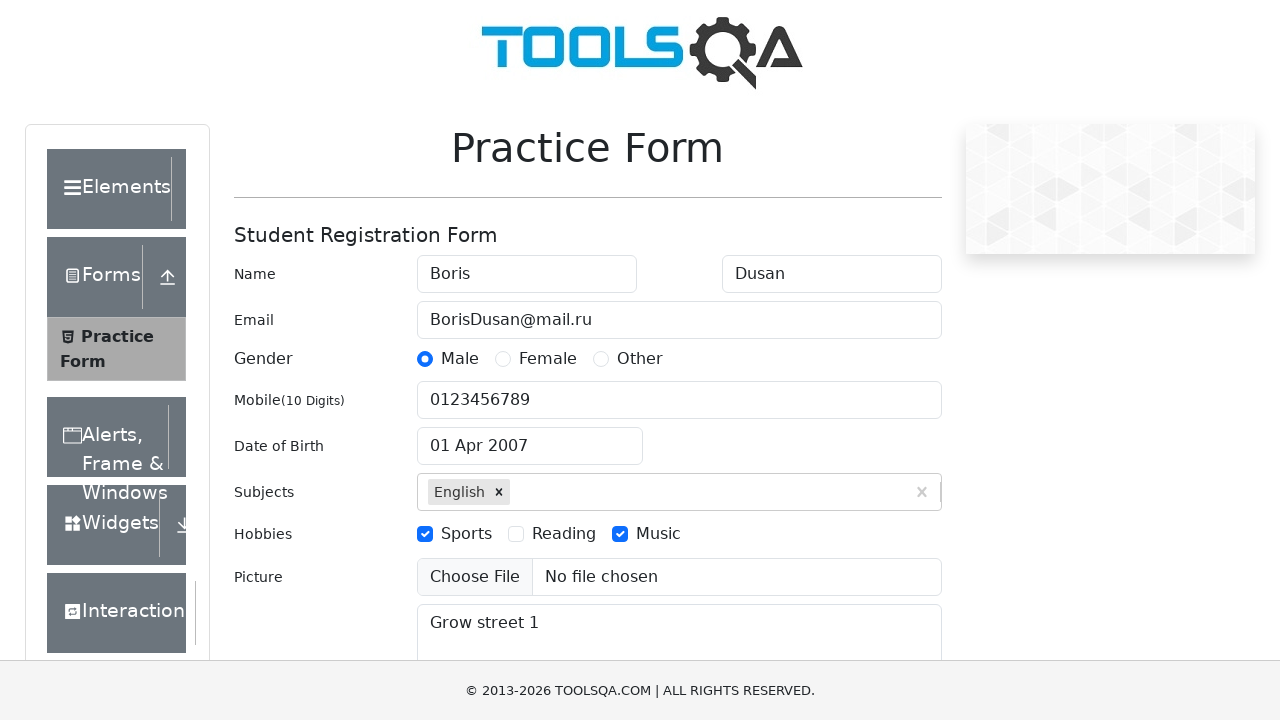

Typed 'Haryana' in state selection field on #react-select-3-input
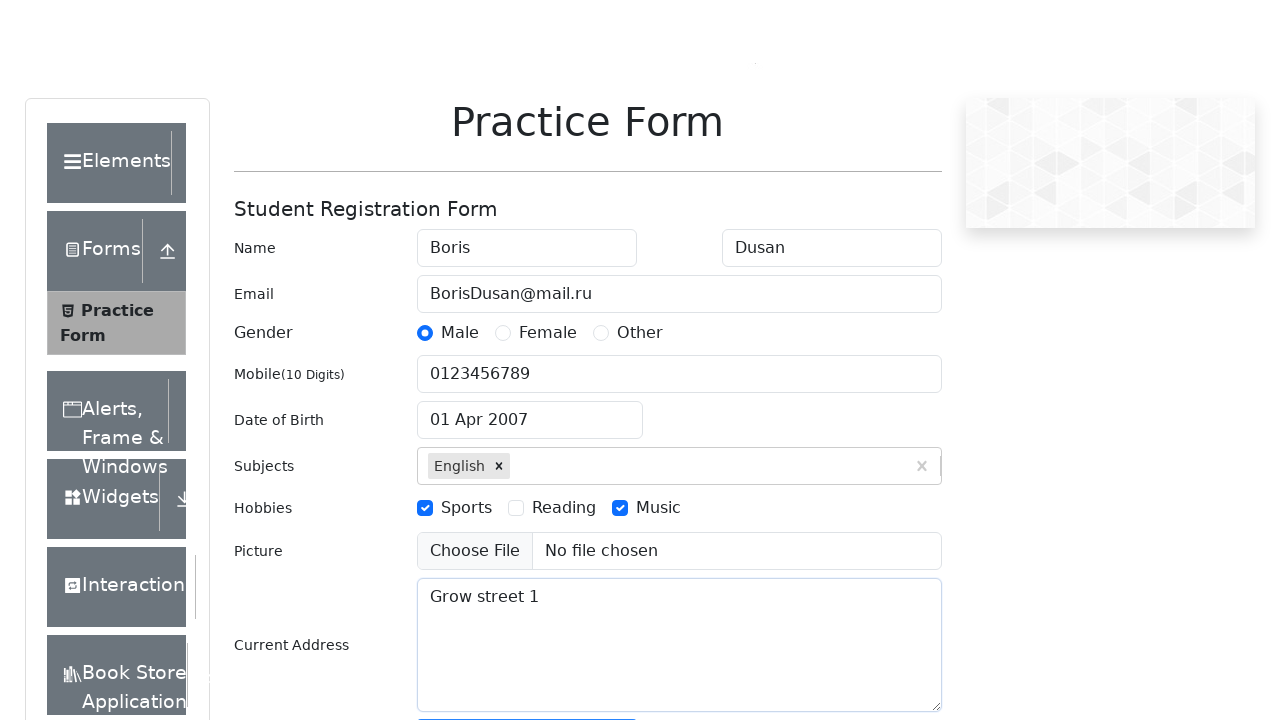

Pressed Enter to select Haryana state on #react-select-3-input
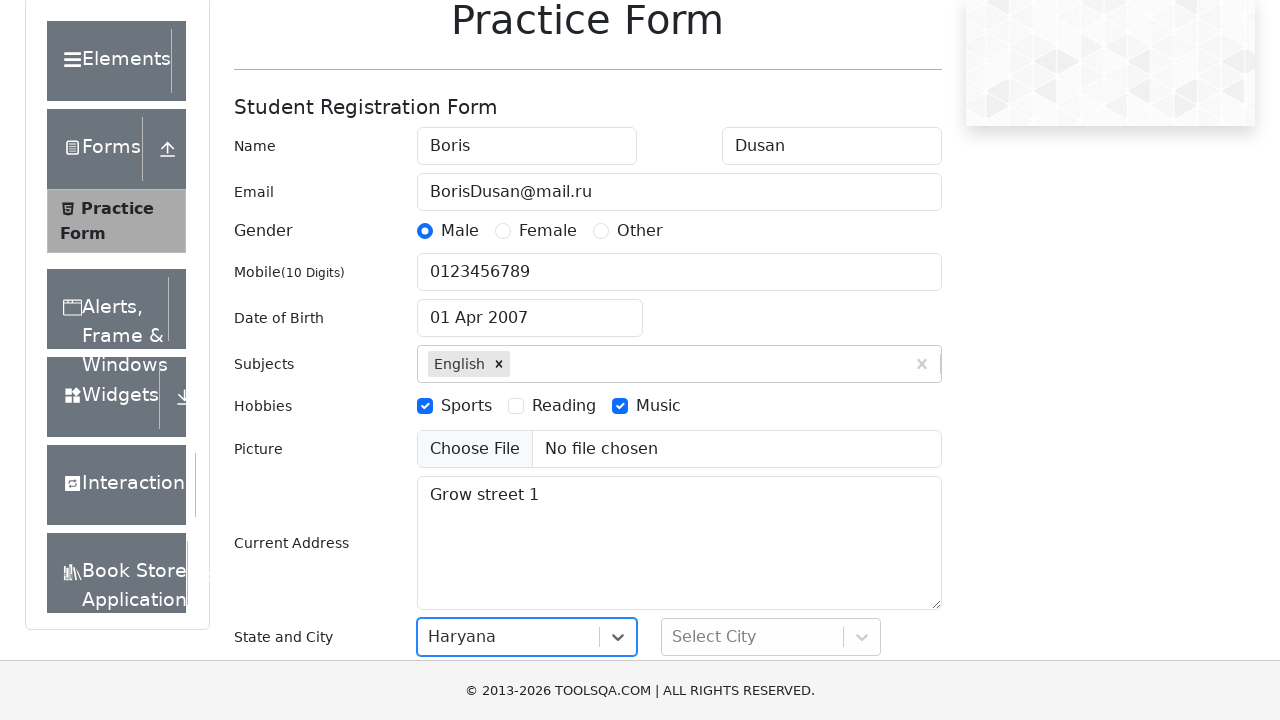

Typed 'Karnal' in city selection field on #react-select-4-input
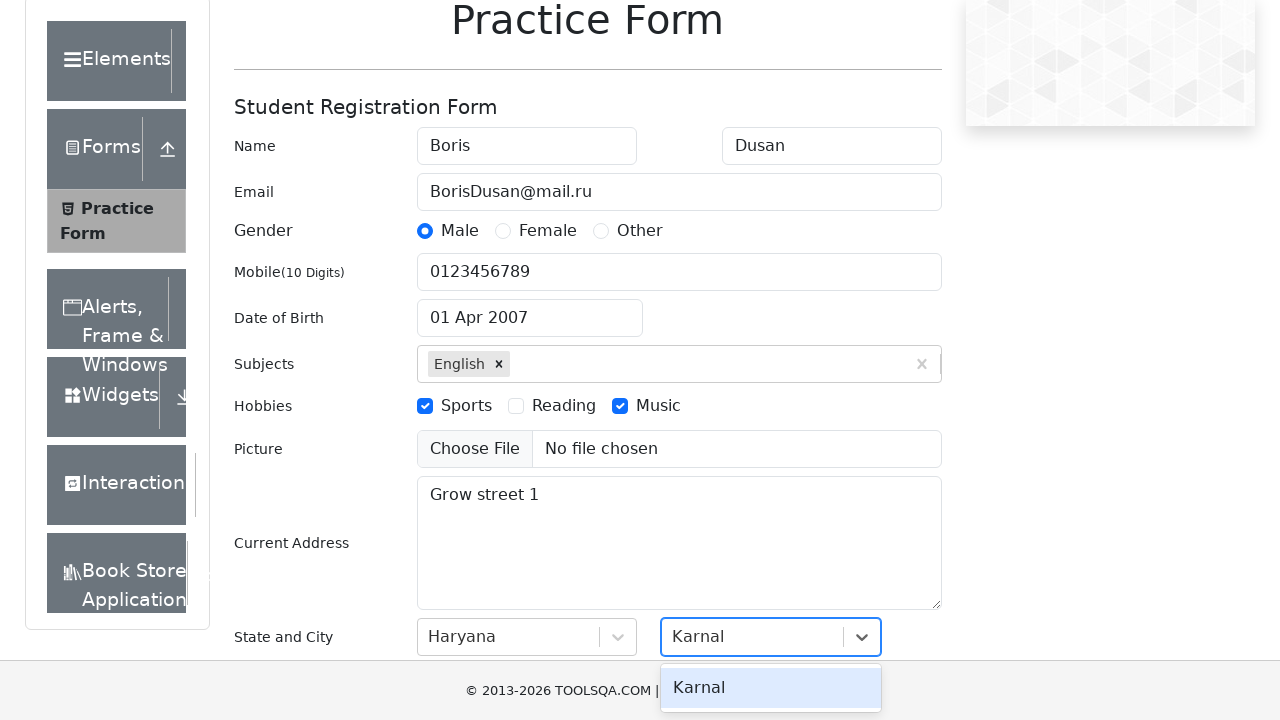

Pressed Enter to select Karnal city on #react-select-4-input
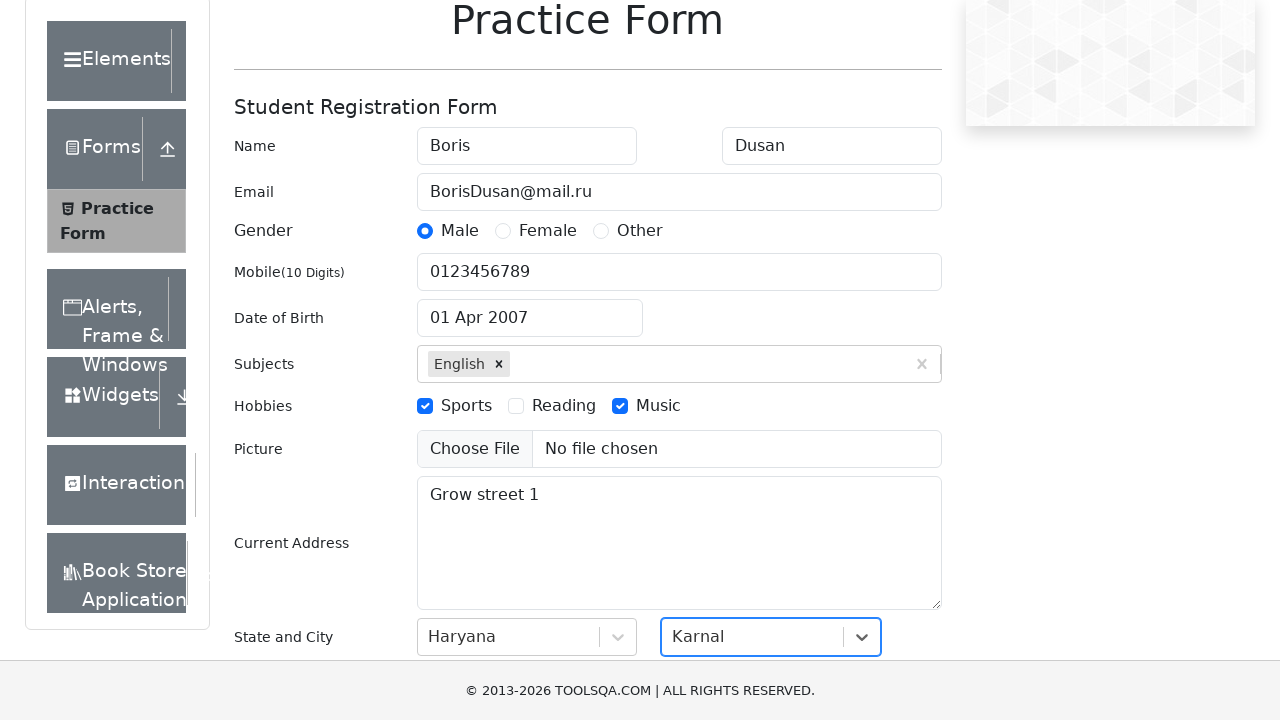

Clicked submit button to submit the form at (885, 499) on #submit
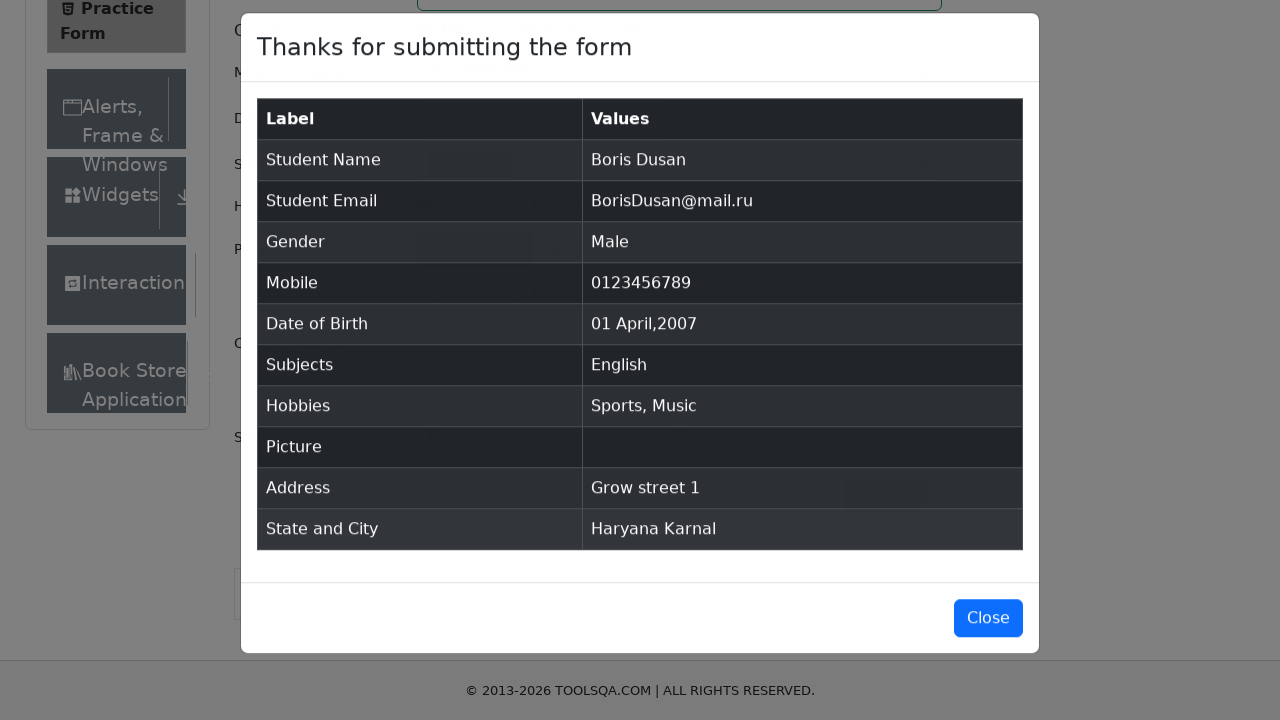

Waited for confirmation table to load
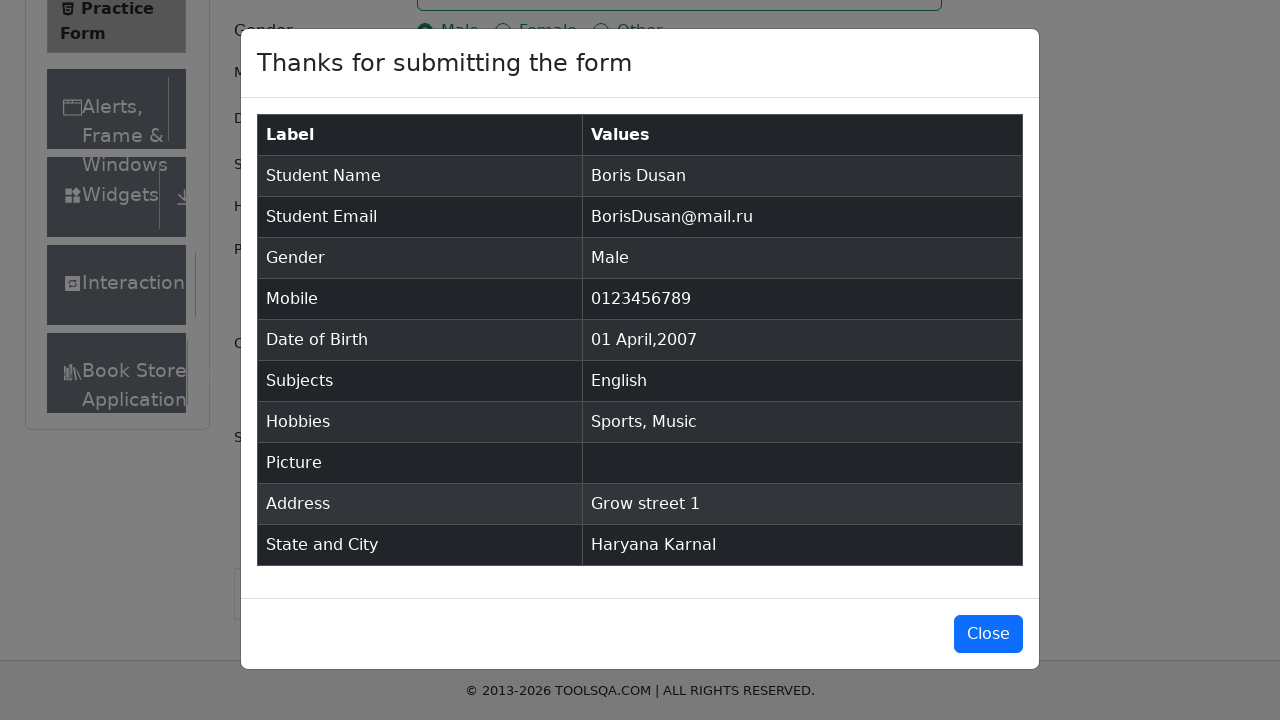

Verified confirmation table is visible with submitted data
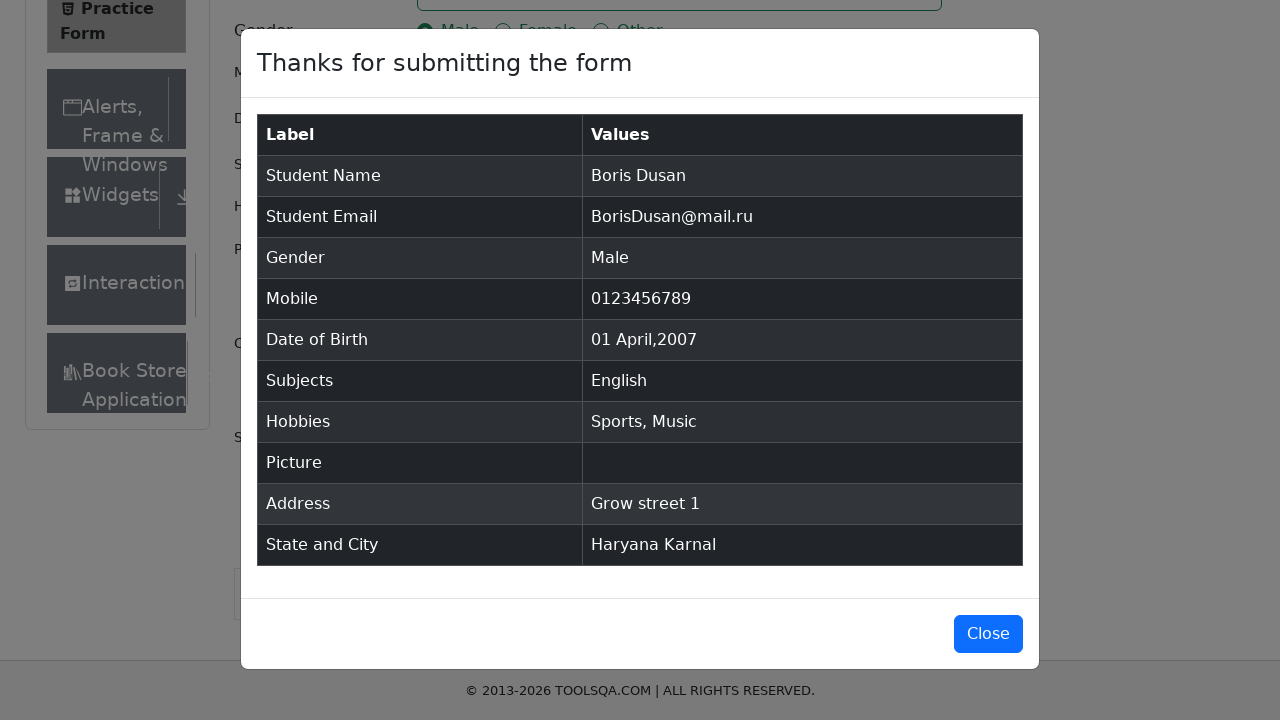

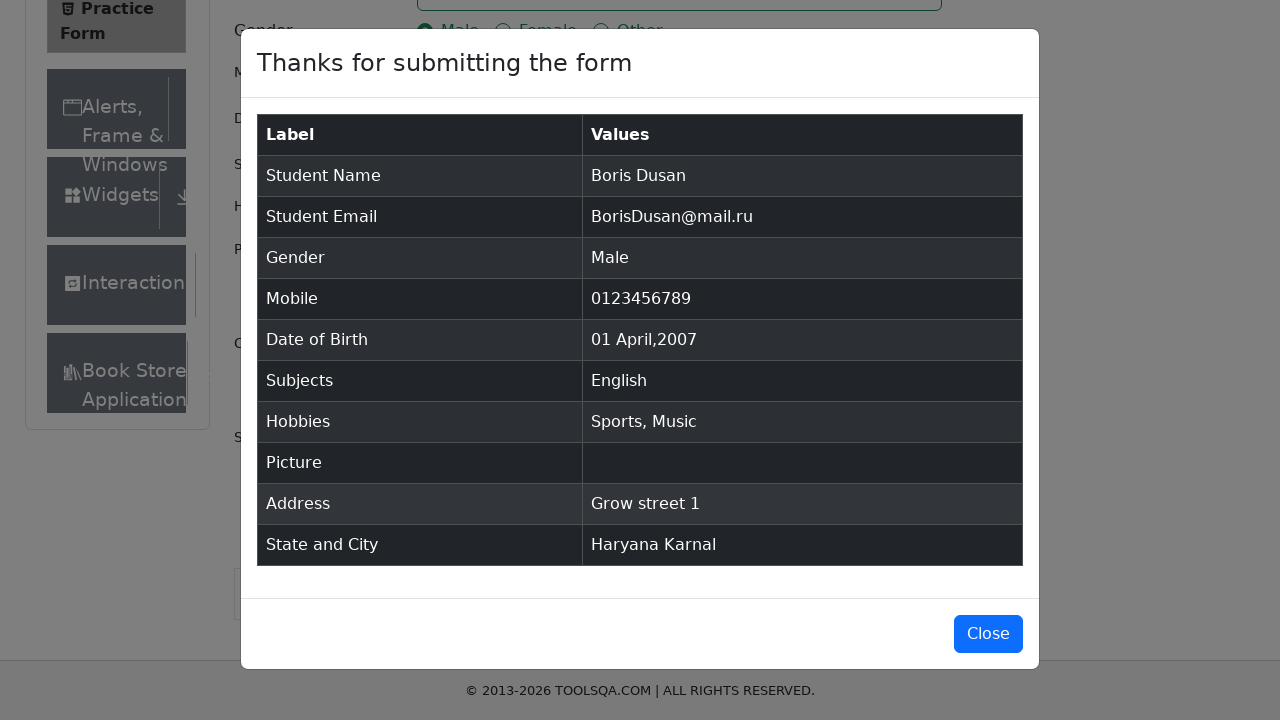